Tests page scrolling functionality by scrolling down the page twice using offset values, then scrolling back up partially.

Starting URL: https://www.selenium.dev/

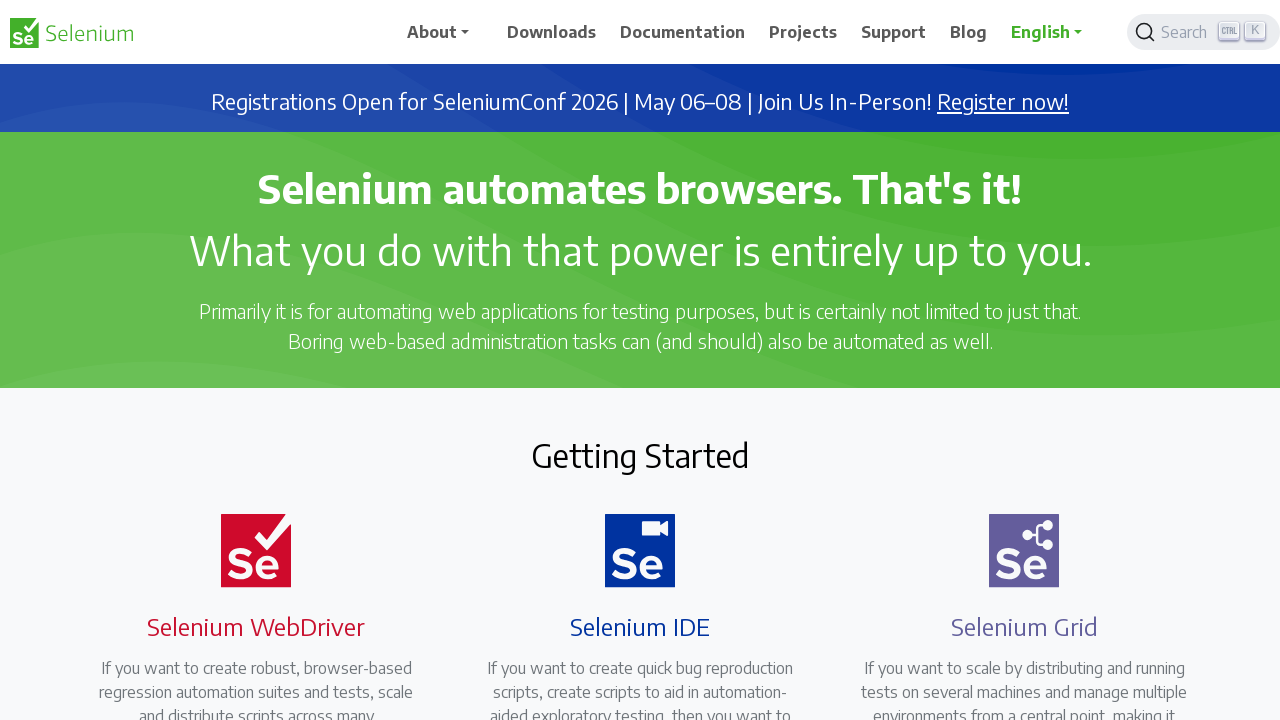

Navigated to https://www.selenium.dev/
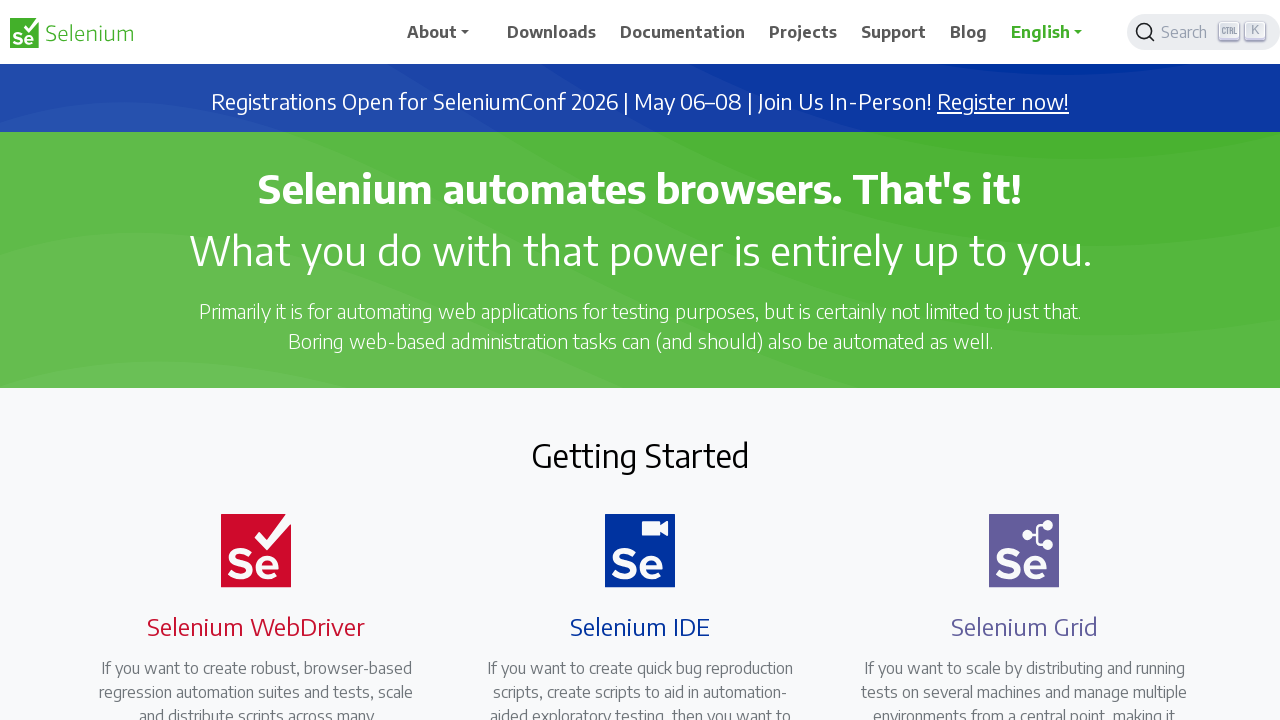

Scrolled down the page by 500 pixels
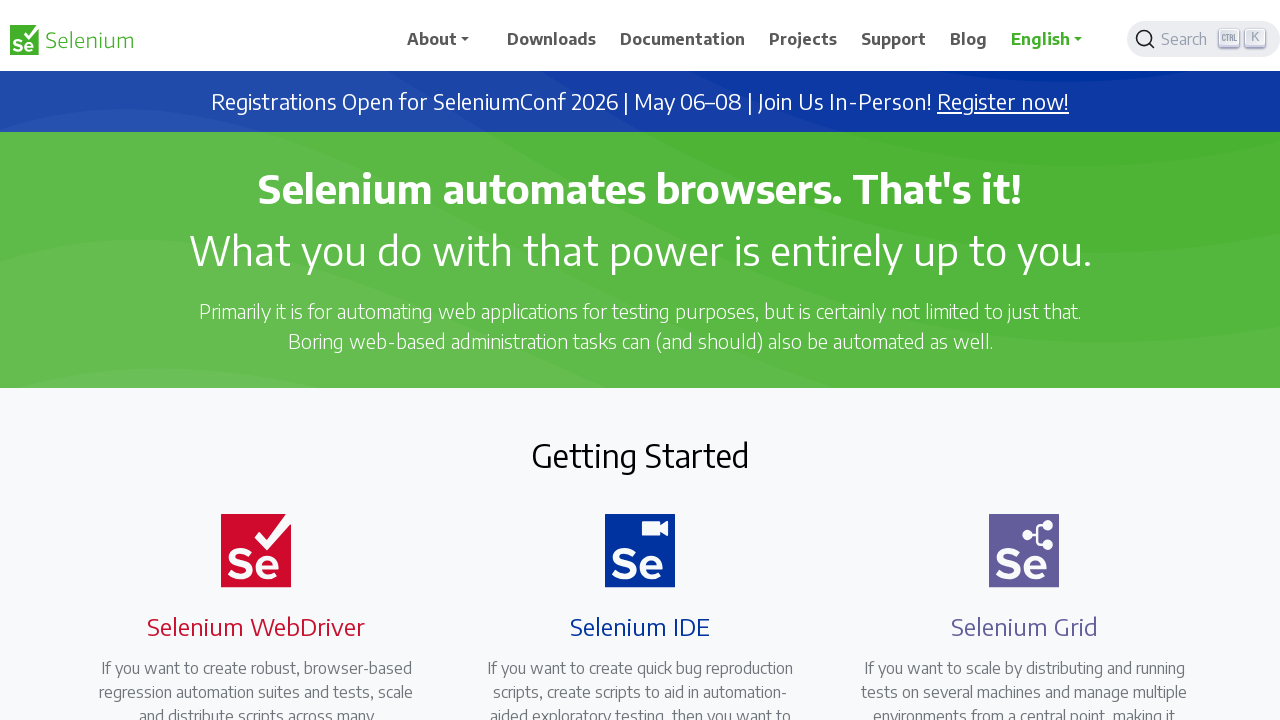

Waited 2 seconds after first scroll
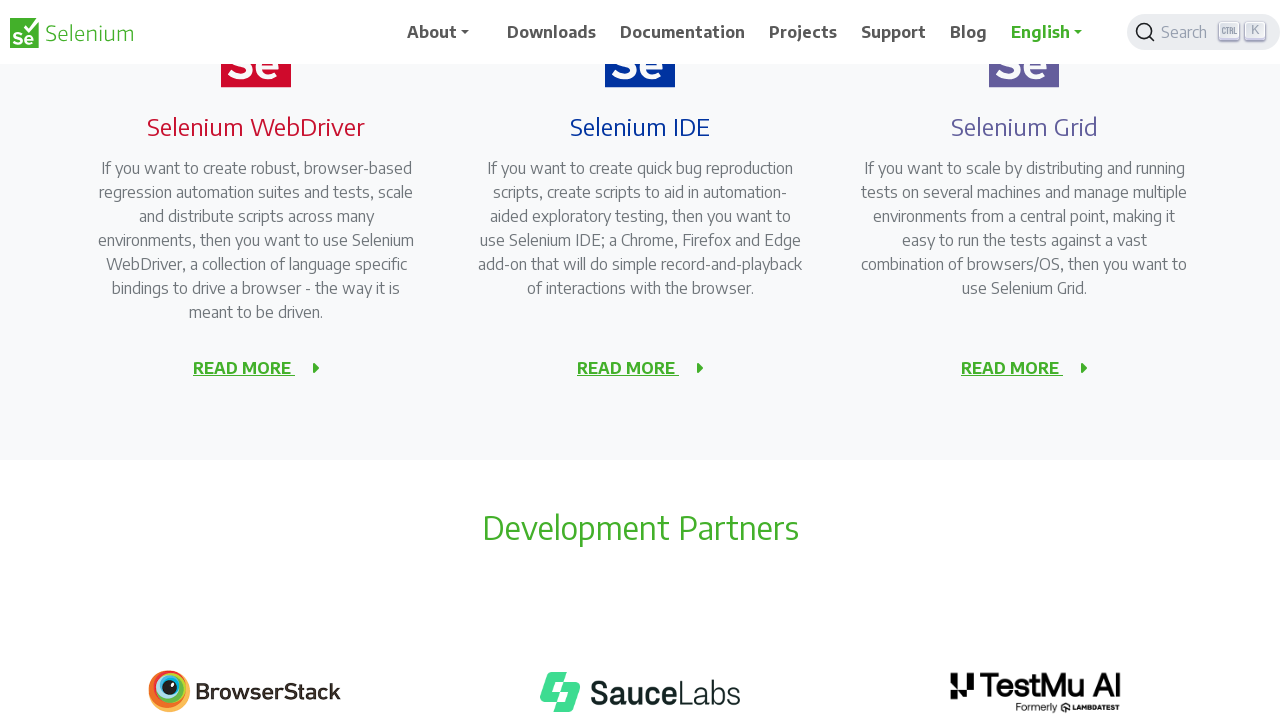

Scrolled down the page by another 500 pixels
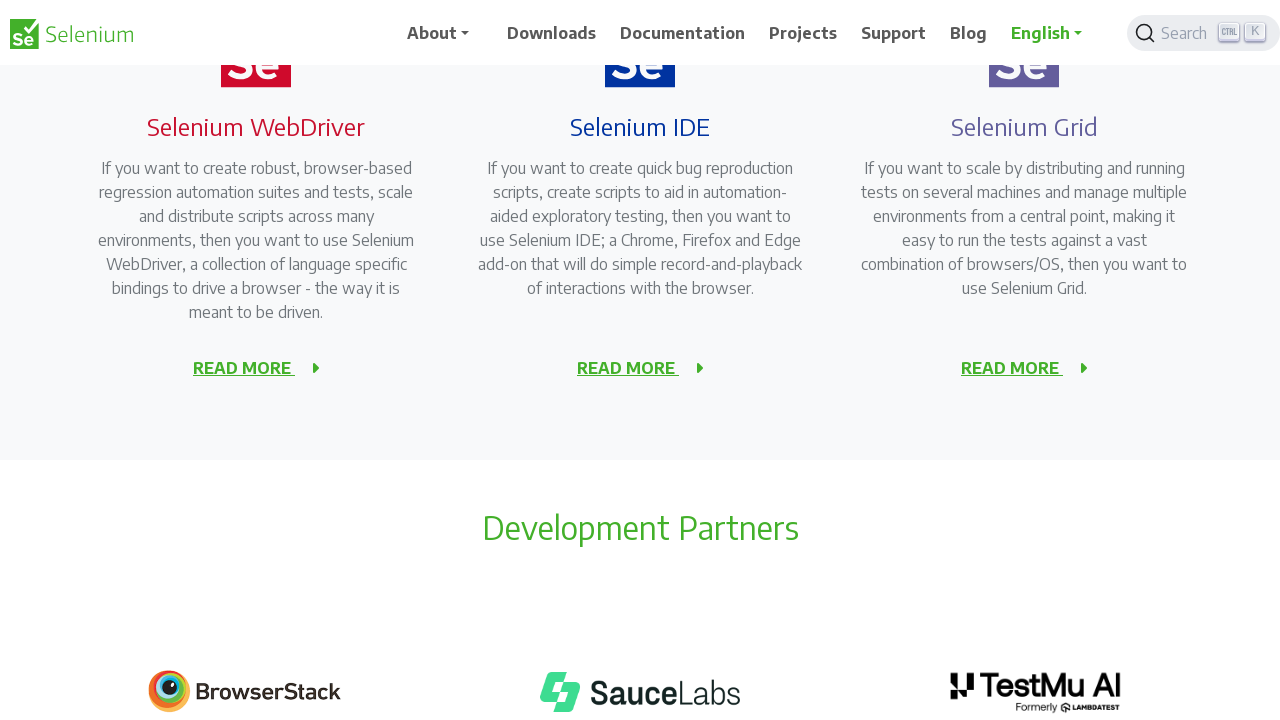

Waited 2 seconds after second scroll
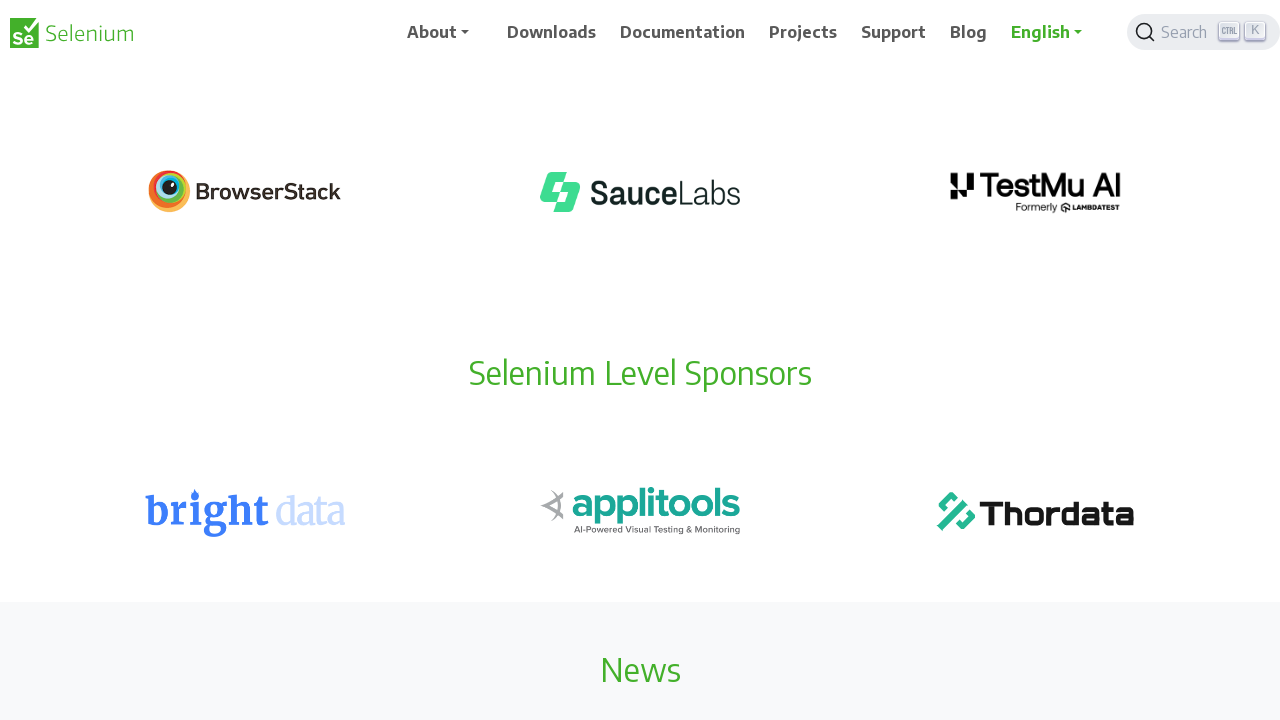

Scrolled up the page by 200 pixels
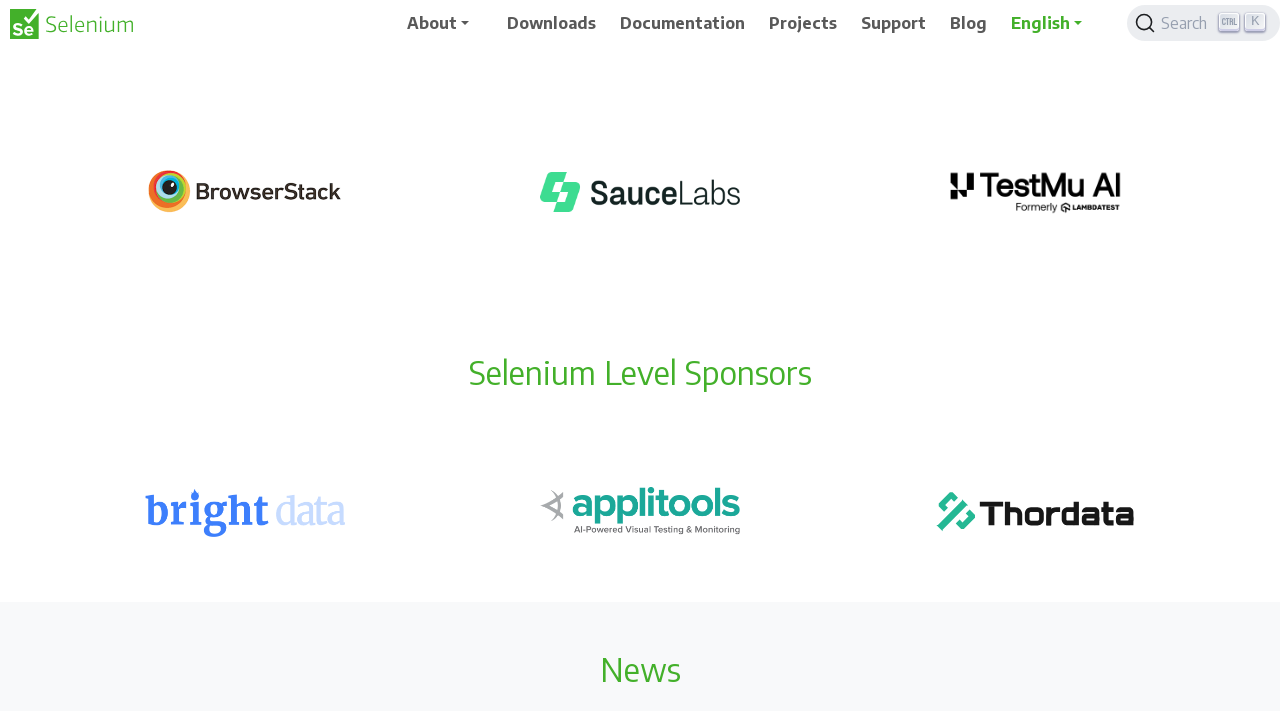

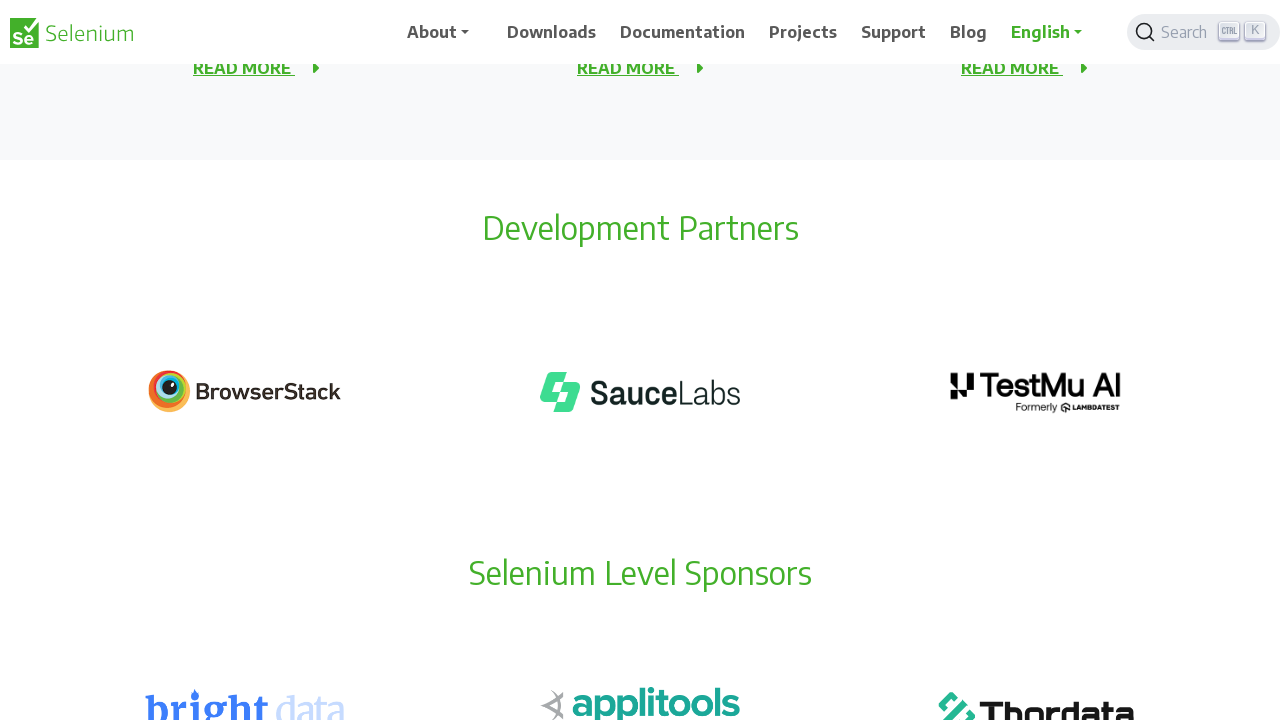